Tests drag and drop functionality by dragging an element to a drop zone and verifying the drop was successful

Starting URL: https://demoqa.com/droppable

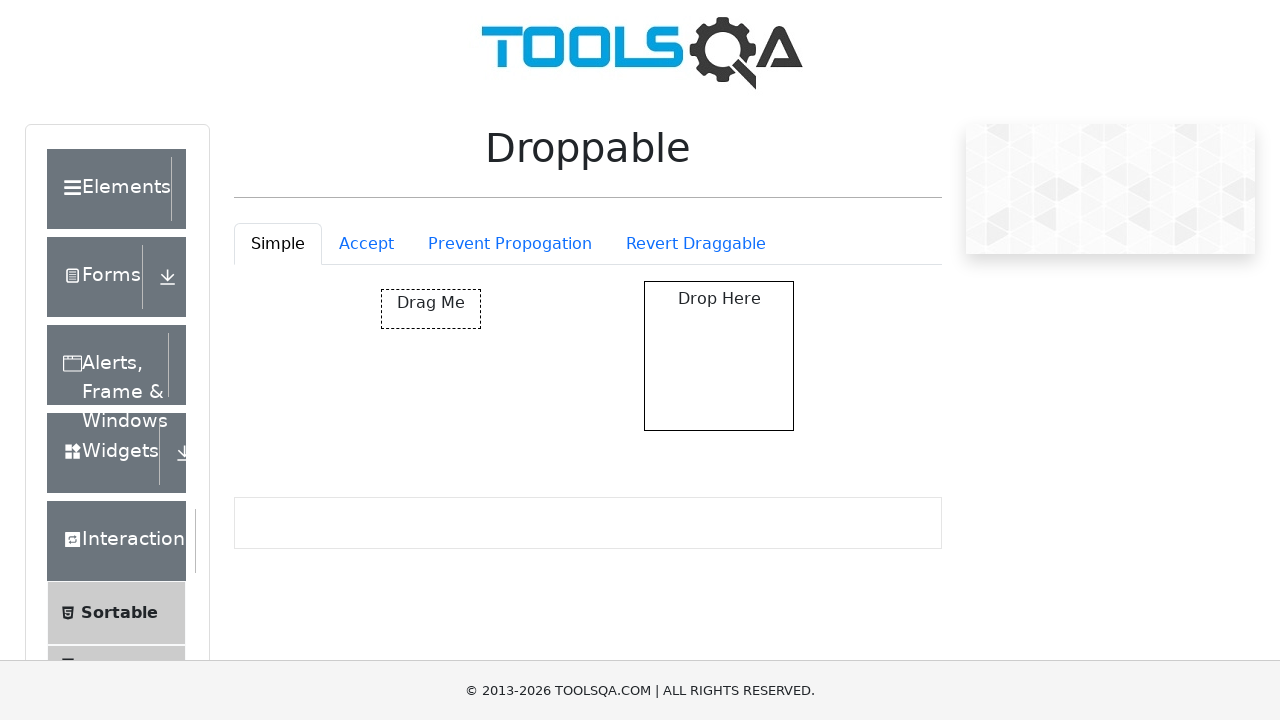

Navigated to droppable test page
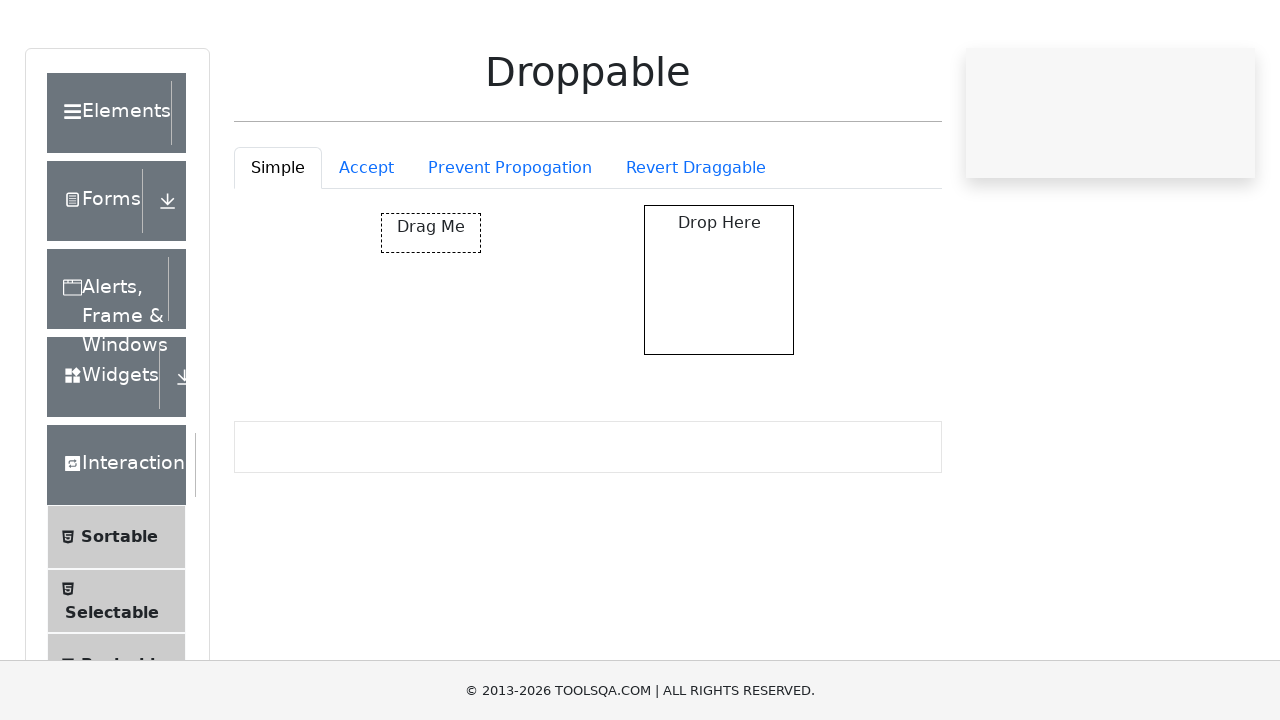

Located Simple tab panel
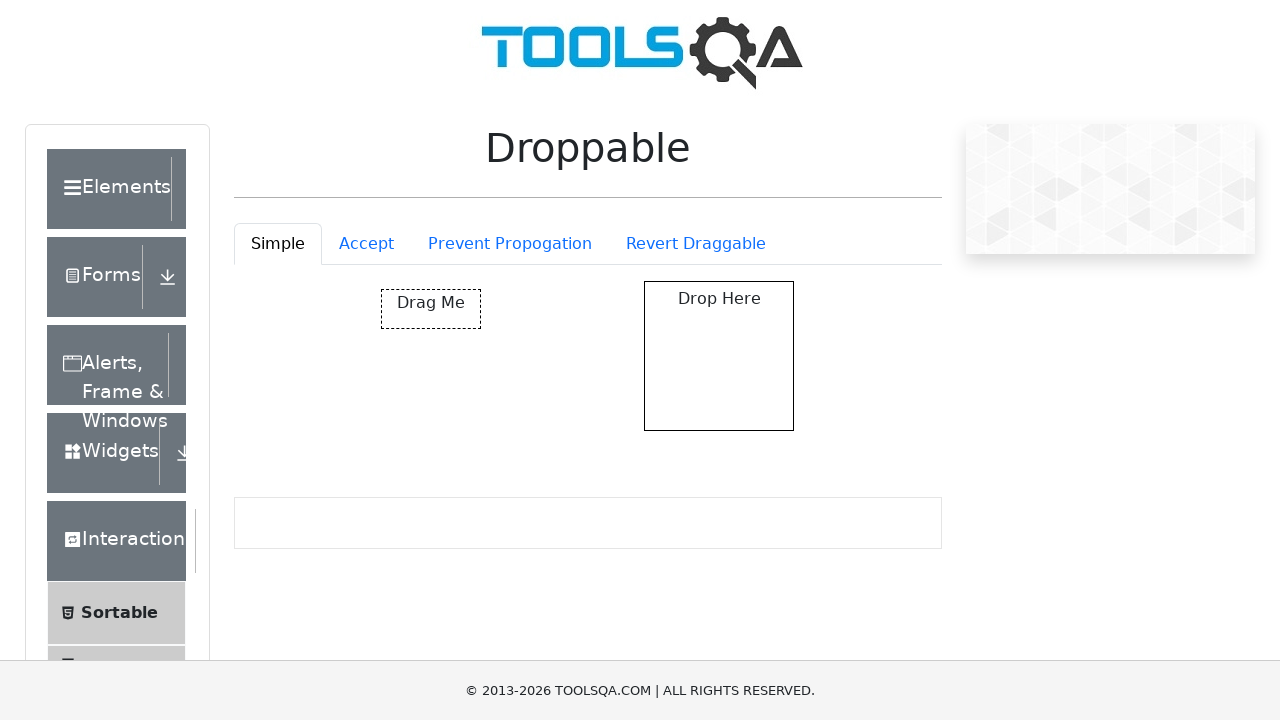

Located draggable element
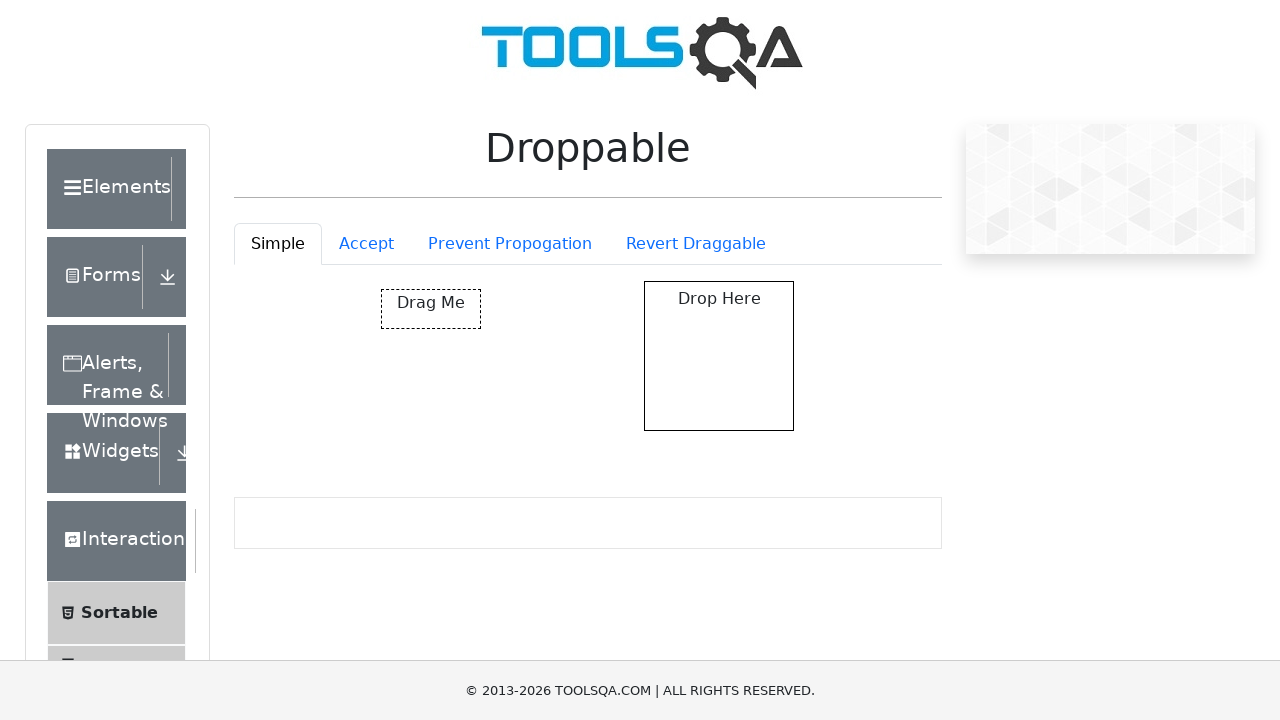

Located droppable element
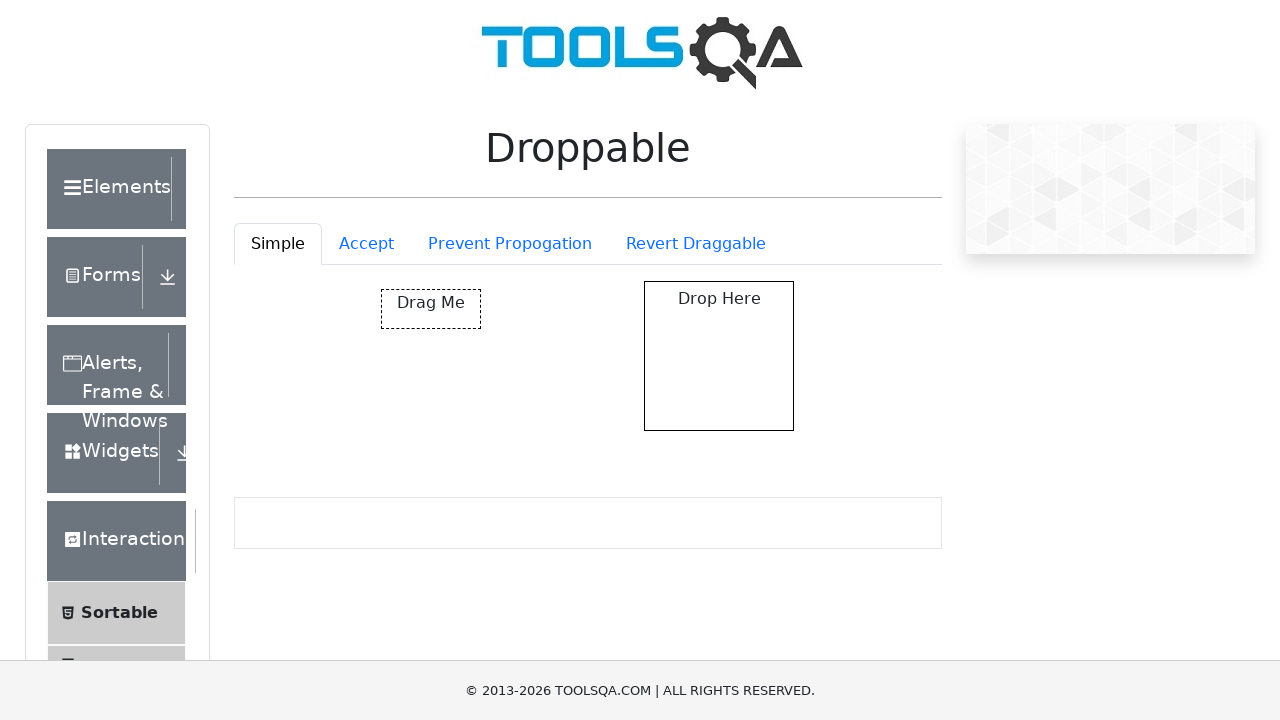

Dragged element to drop zone at (719, 356)
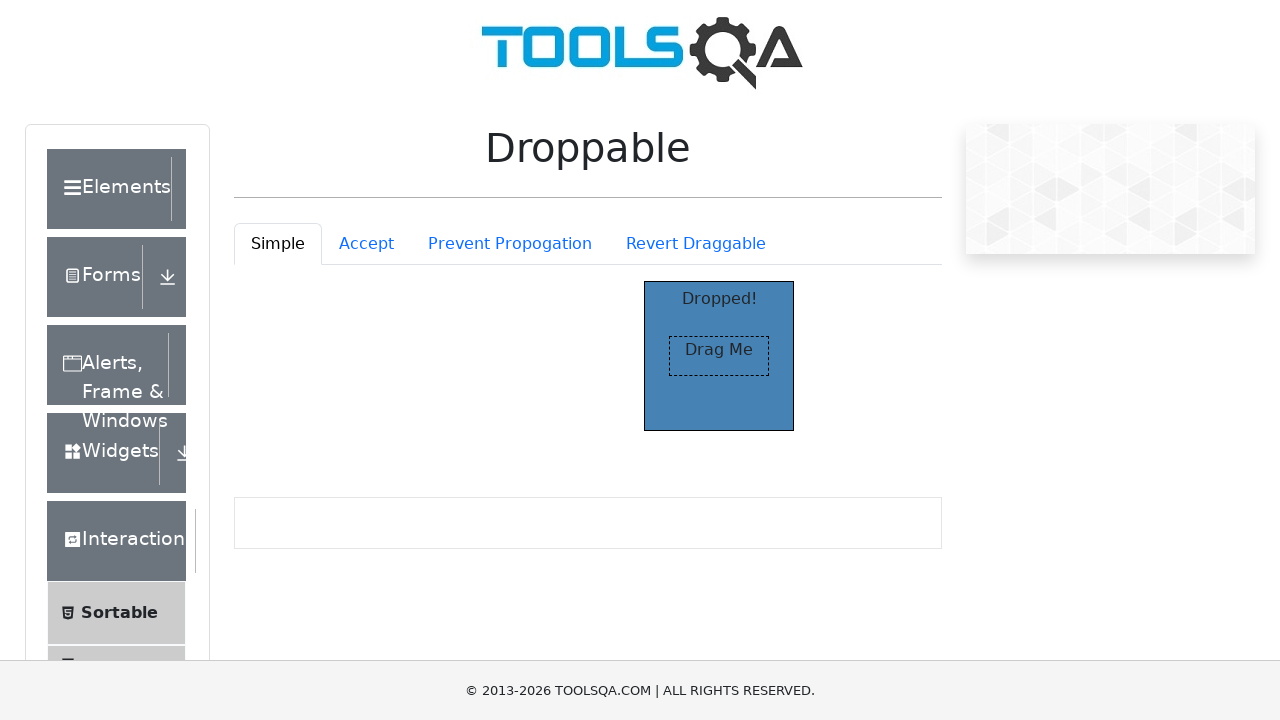

Verified drop zone contains 'Dropped!' text
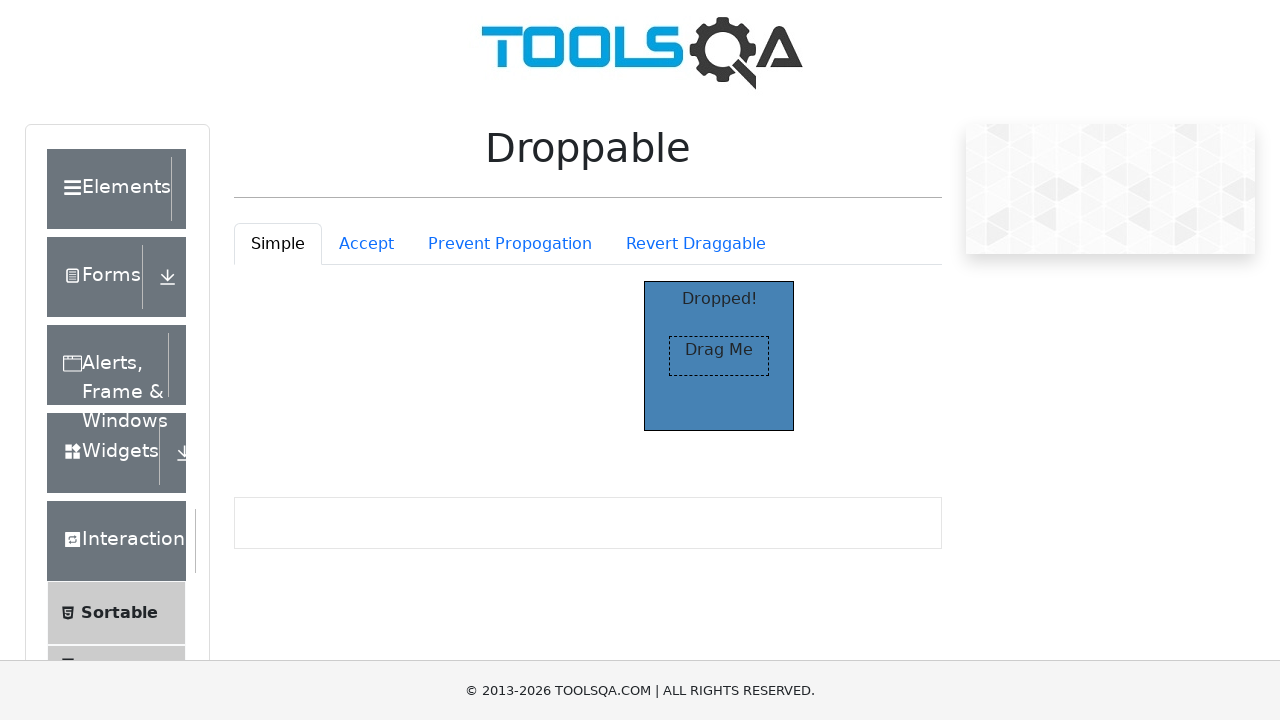

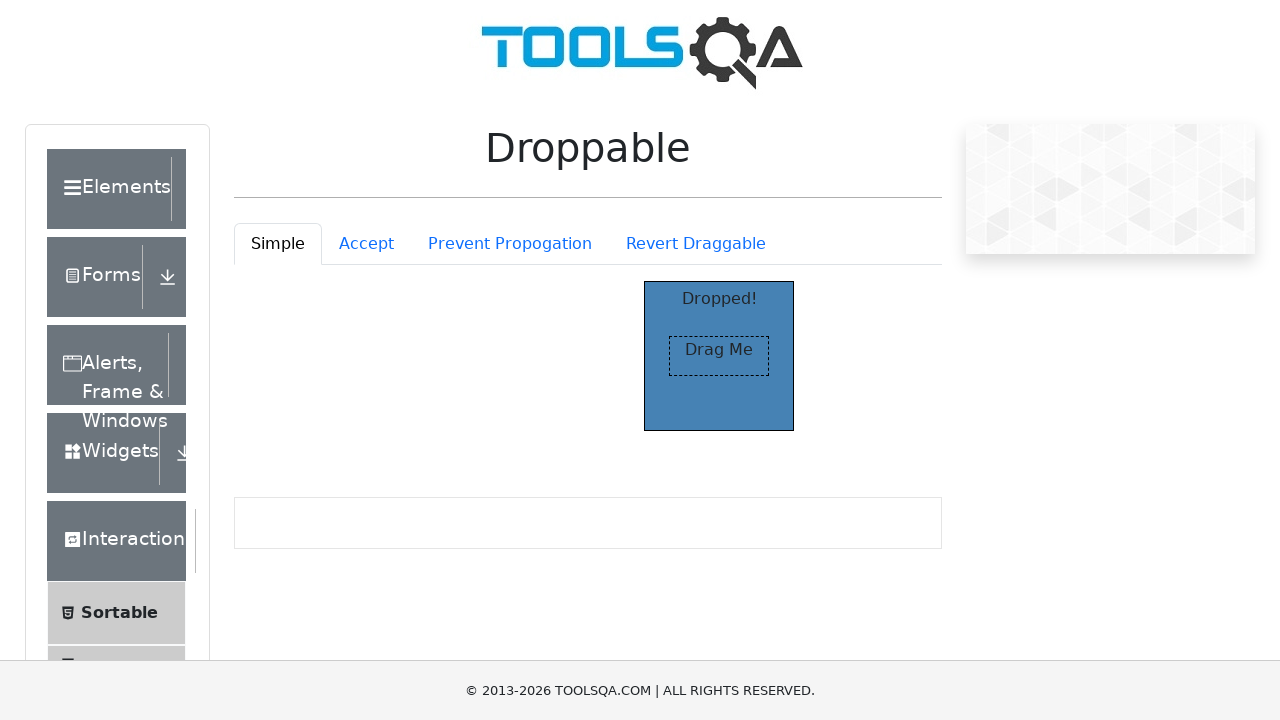